Tests handling multiple browser tabs by clicking a link that opens a new tab, switching to the new tab to verify content, then closing it and switching back to the original tab

Starting URL: https://automationbysqatools.blogspot.com/p/manual-testing.html

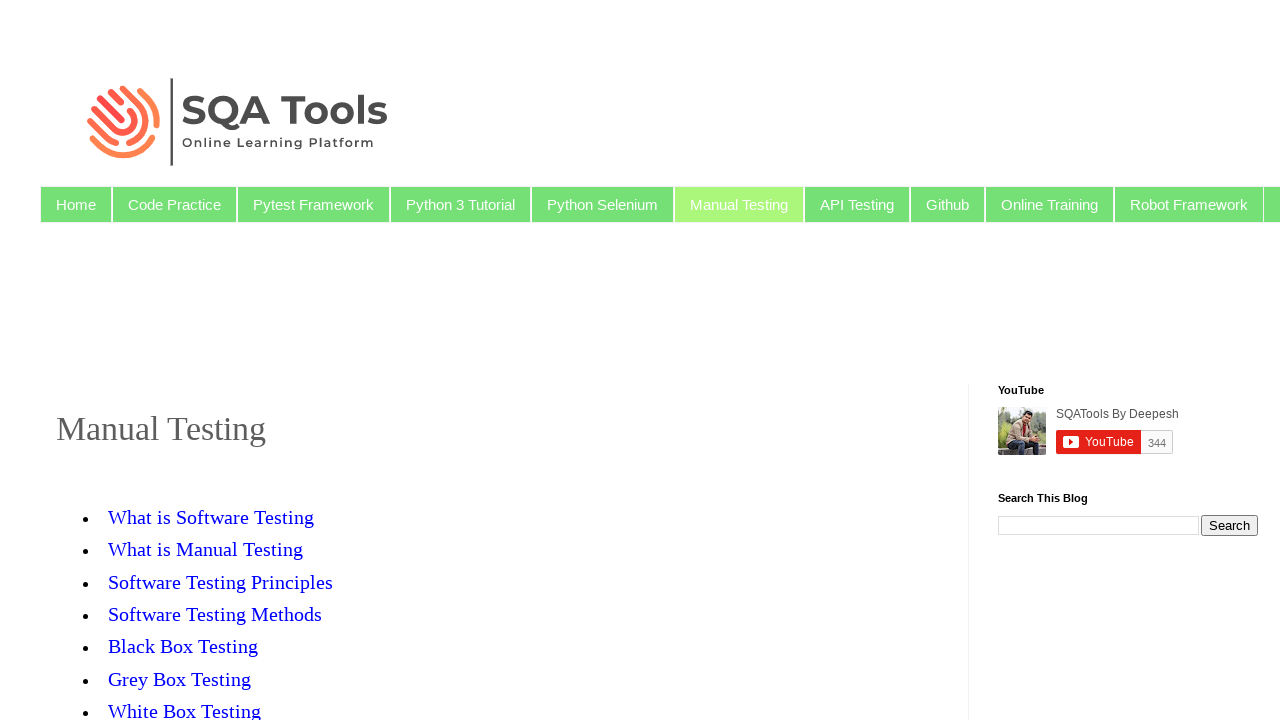

Clicked 'Software Testing Principles' link that opens in a new tab at (220, 582) on text=Software Testing Principles
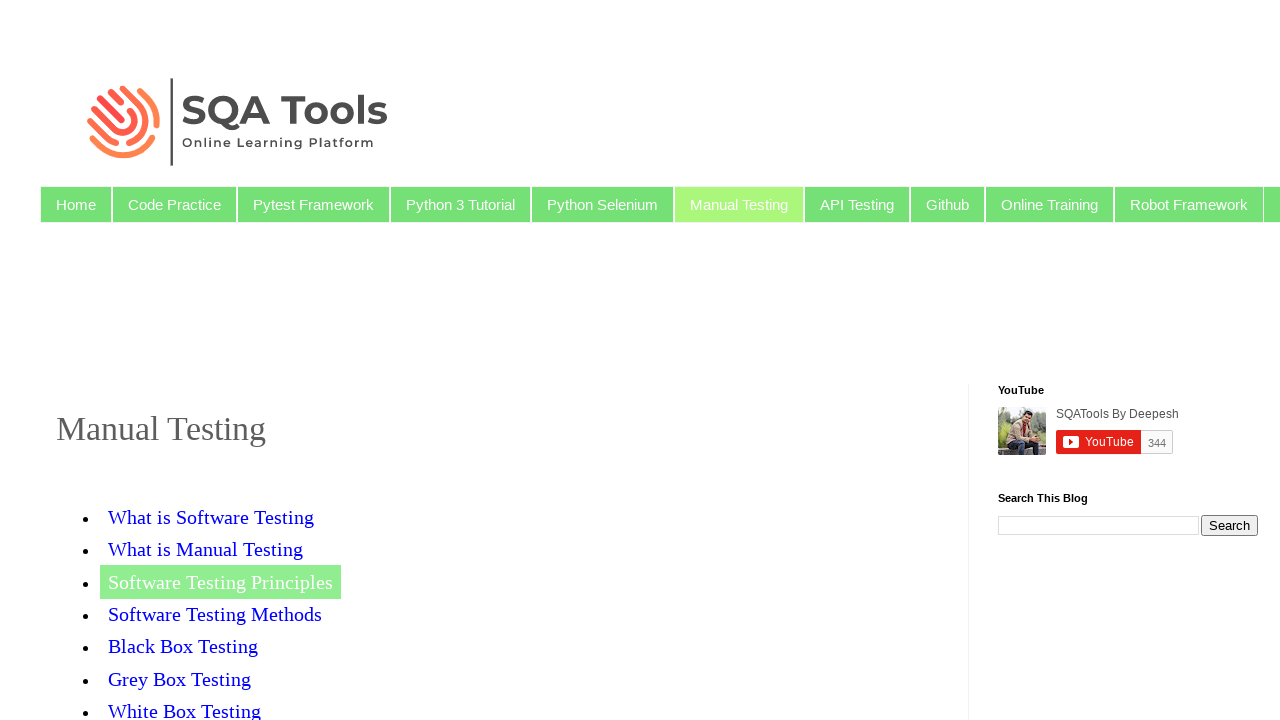

Retrieved new tab/page object
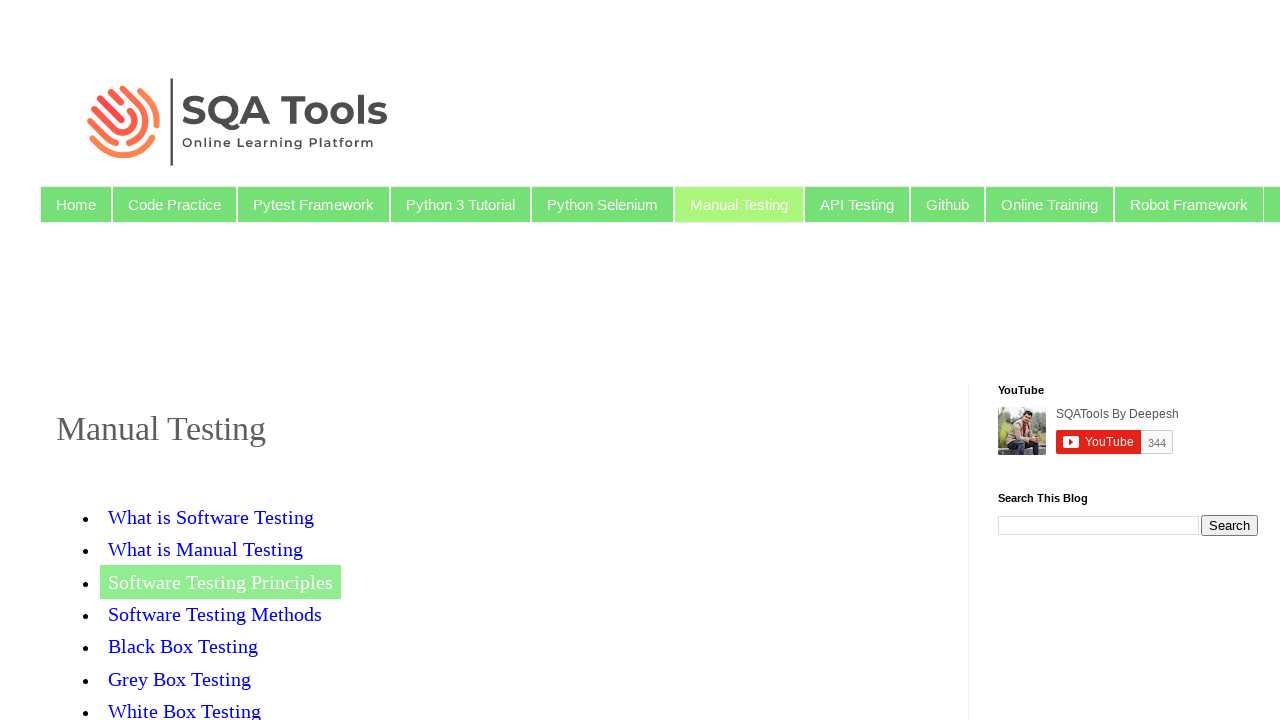

New tab loaded and post body headings verified
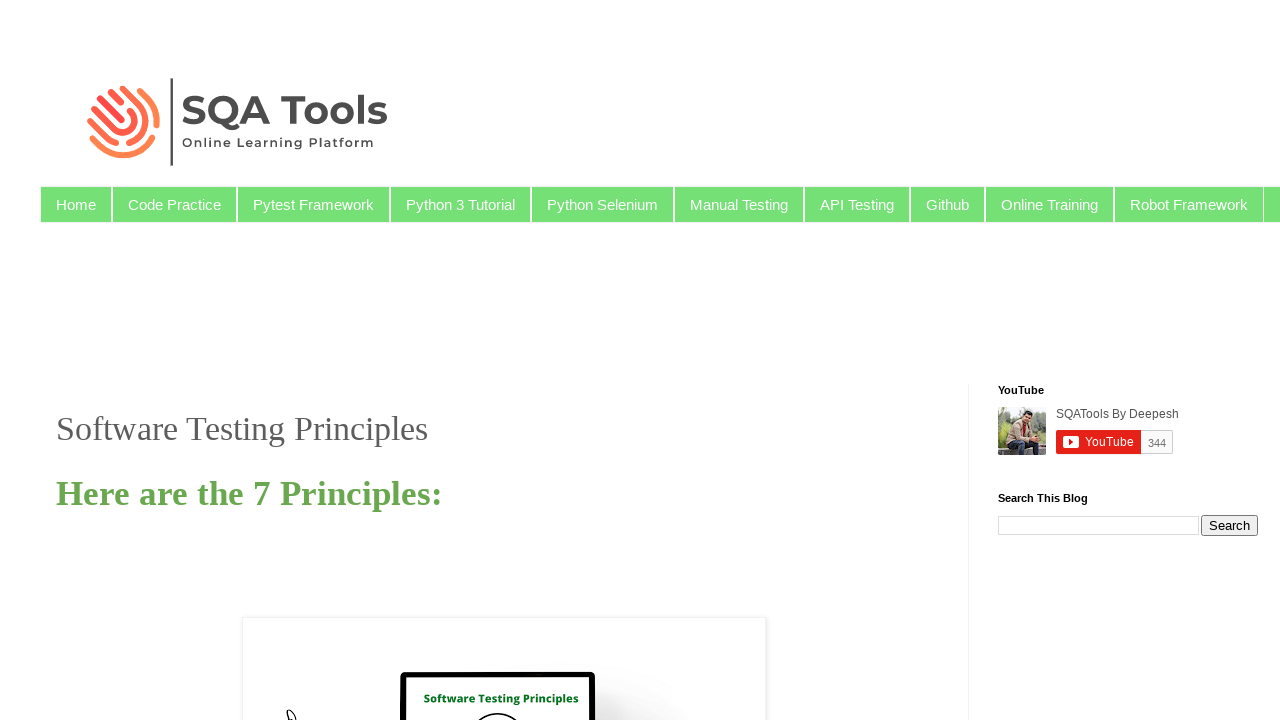

Closed the new tab
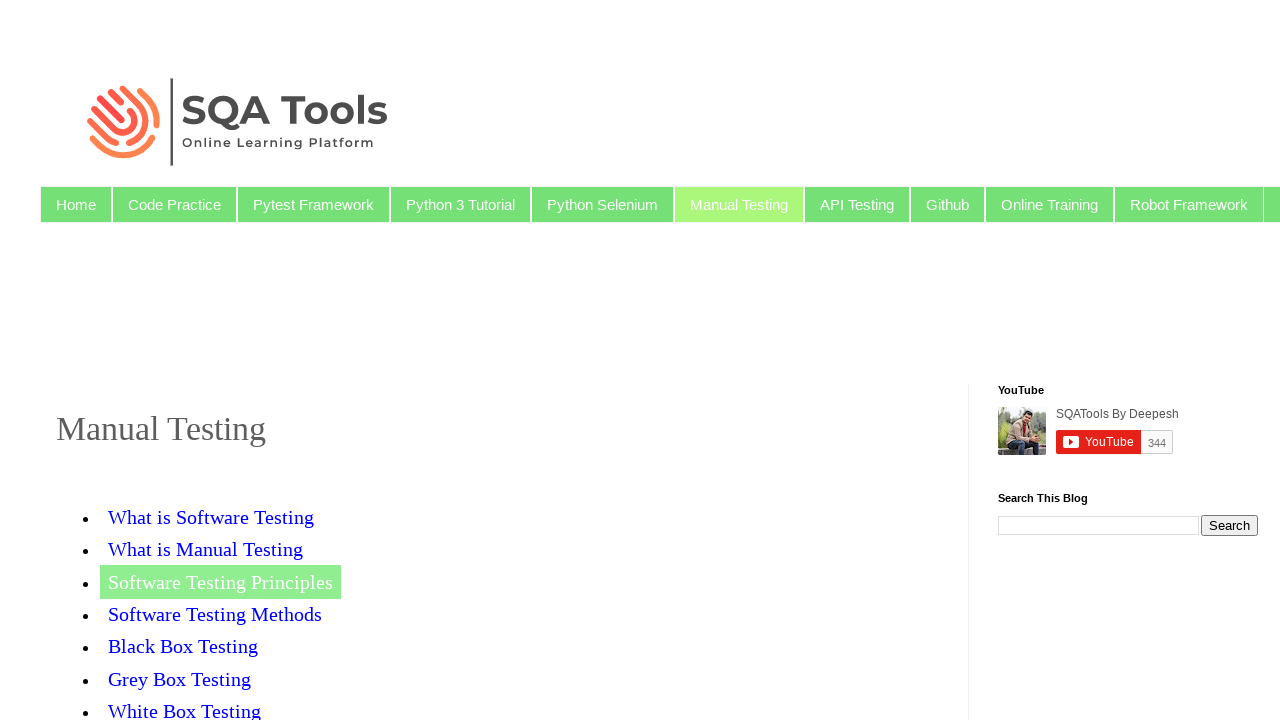

Switched back to original tab
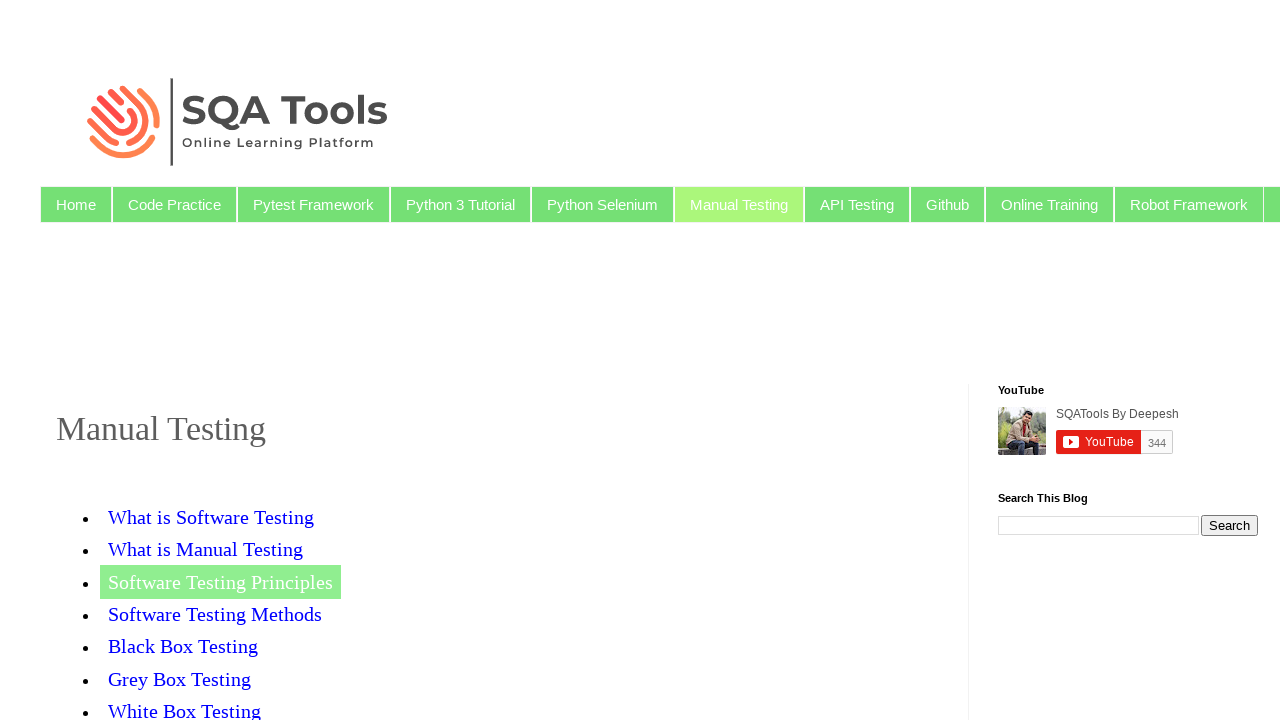

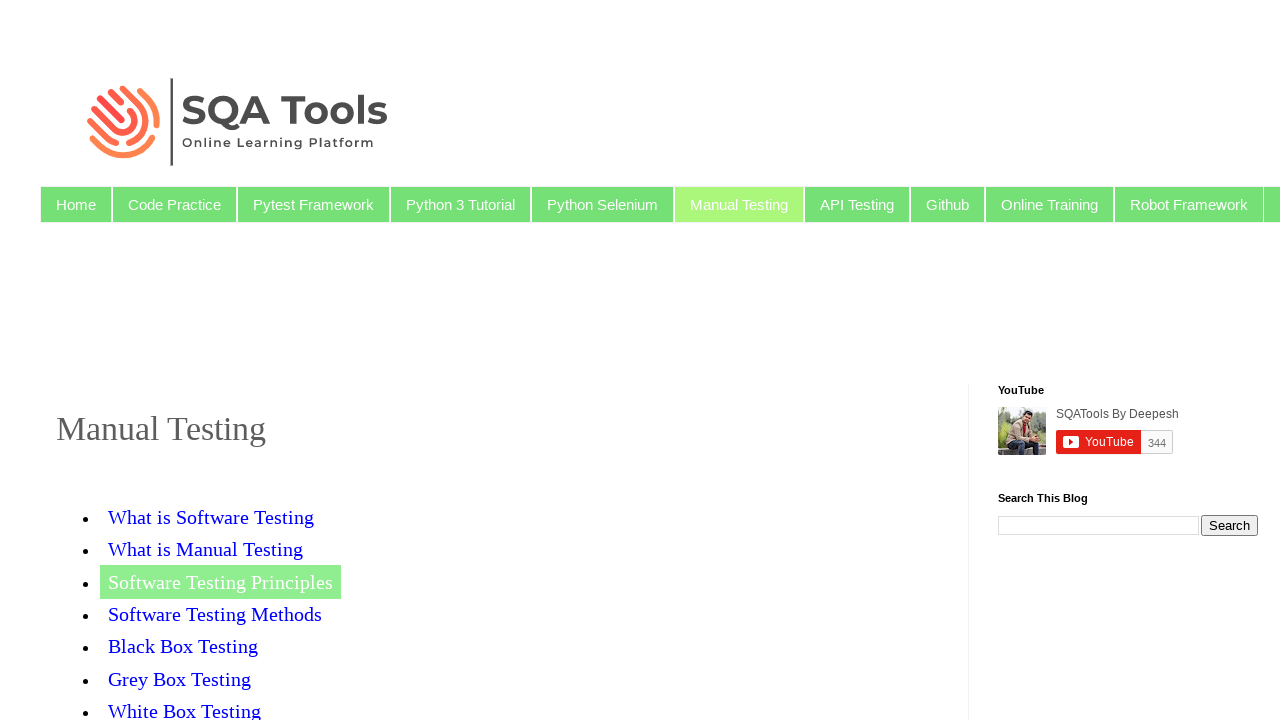